Tests e-commerce shopping flow by adding multiple vegetables (Brocolli, Cauliflower, Cucumber) to cart, proceeding to checkout, and applying a promo code.

Starting URL: https://rahulshettyacademy.com/seleniumPractise/#/

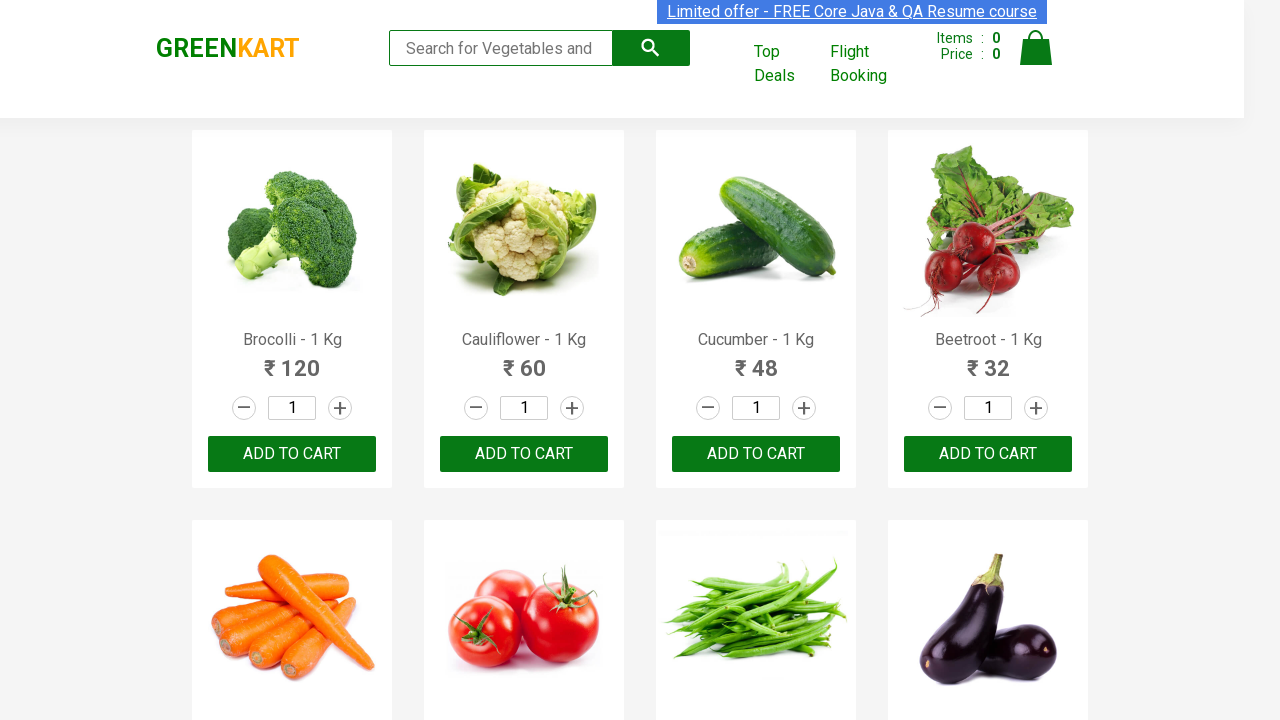

Product list loaded and product names are visible
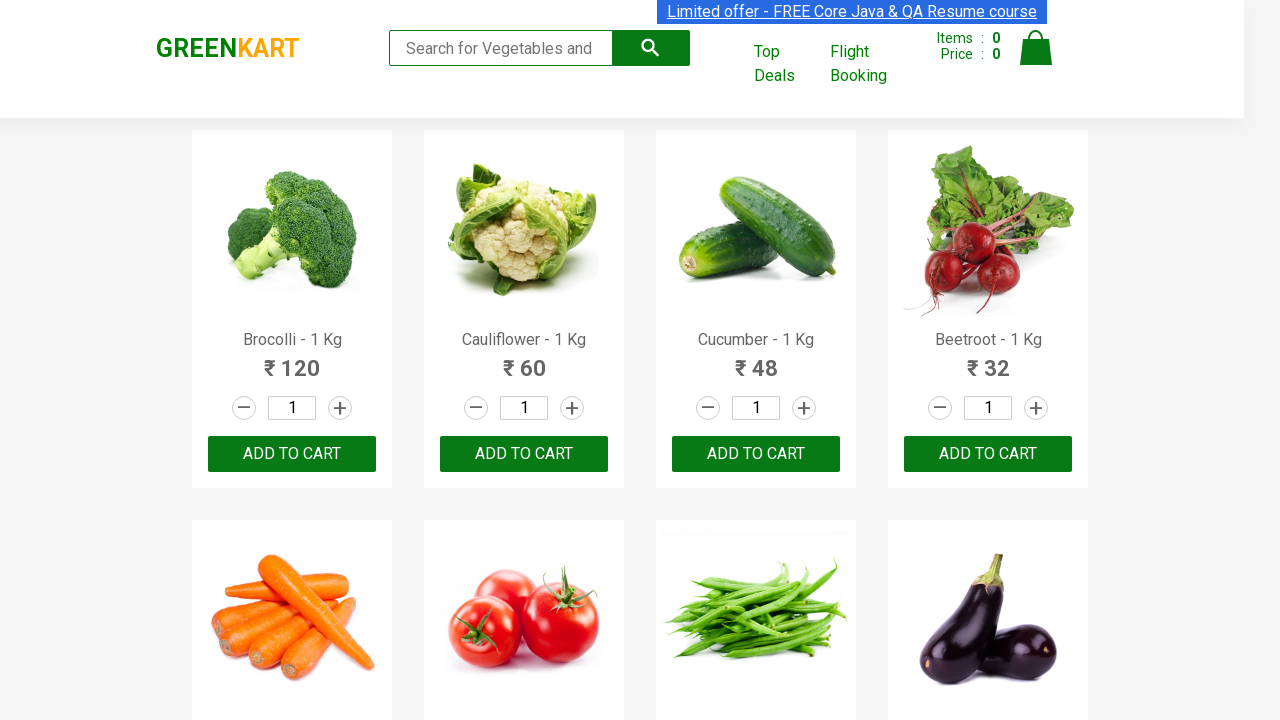

Added Brocolli to cart at (292, 454) on //h4[contains(text(),'Brocolli')]/parent::div//div/button
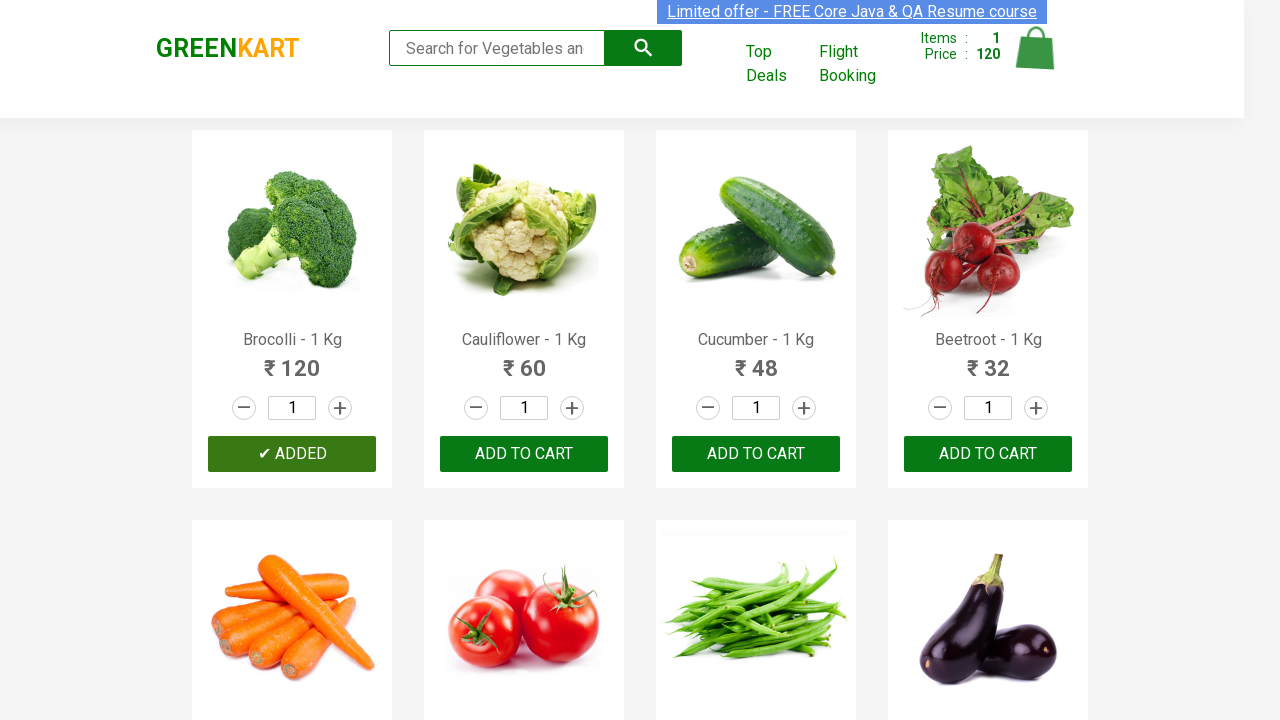

Added Cauliflower to cart at (524, 454) on //h4[contains(text(),'Cauliflower')]/parent::div//div/button
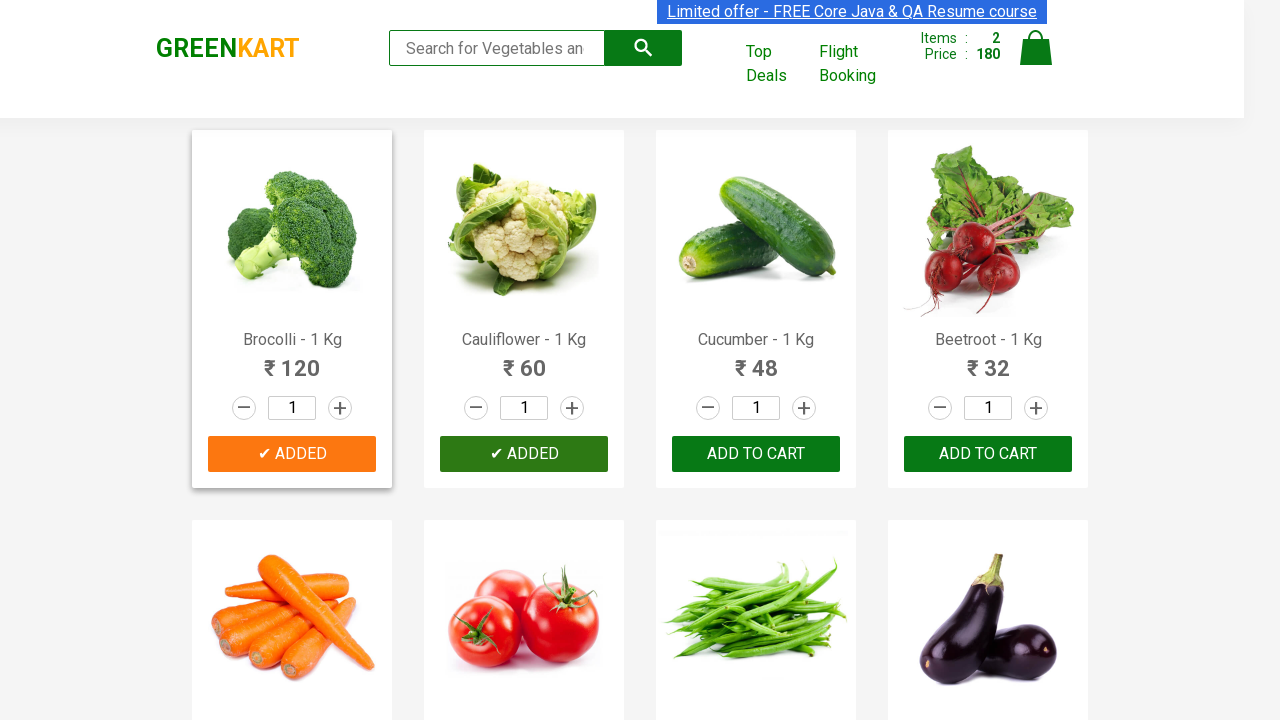

Added Cucumber to cart at (756, 454) on //h4[contains(text(),'Cucumber')]/parent::div//div/button
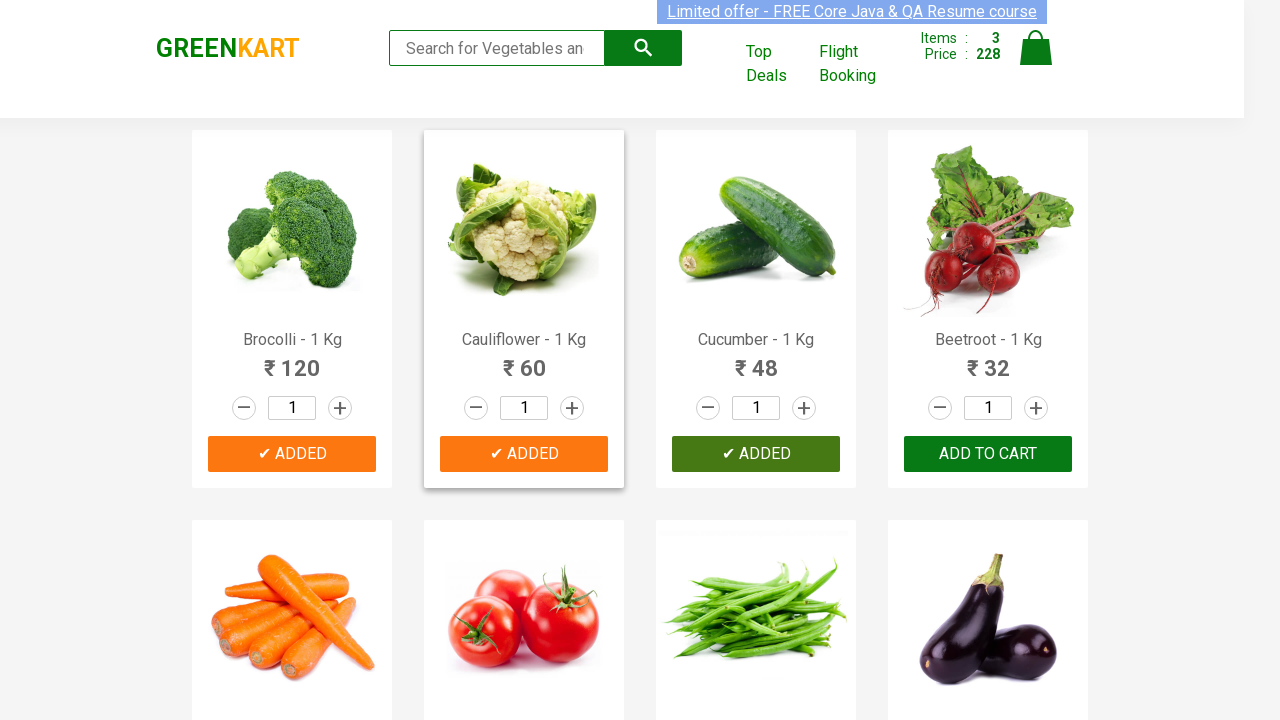

Clicked cart icon to view shopping cart at (1036, 48) on img[alt='Cart']
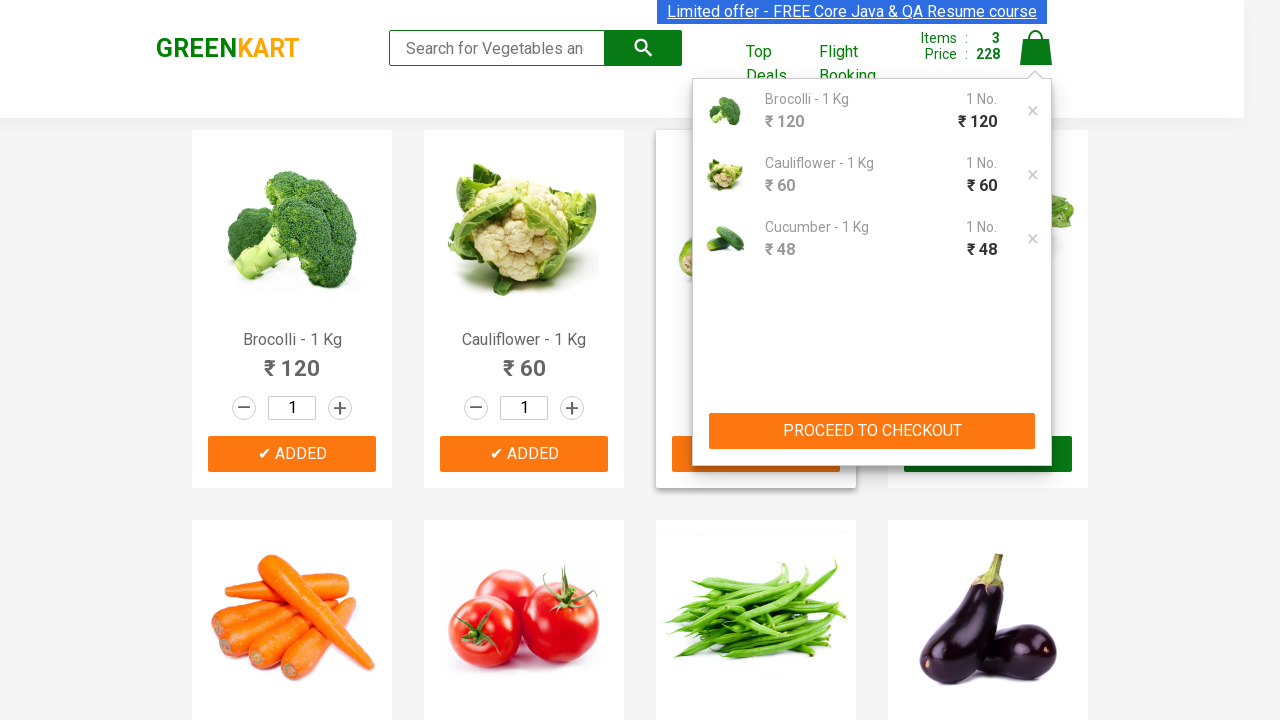

Clicked PROCEED TO CHECKOUT button at (872, 431) on xpath=//button[text()='PROCEED TO CHECKOUT']
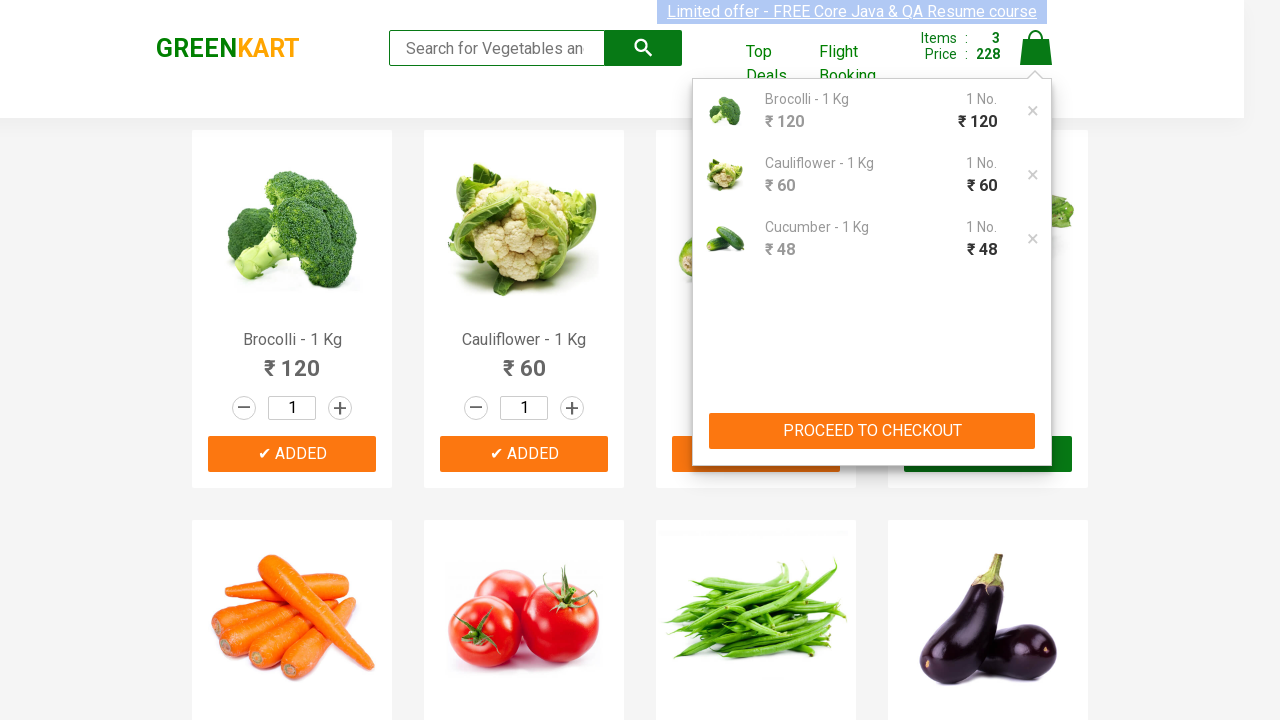

Promo code input field is now visible
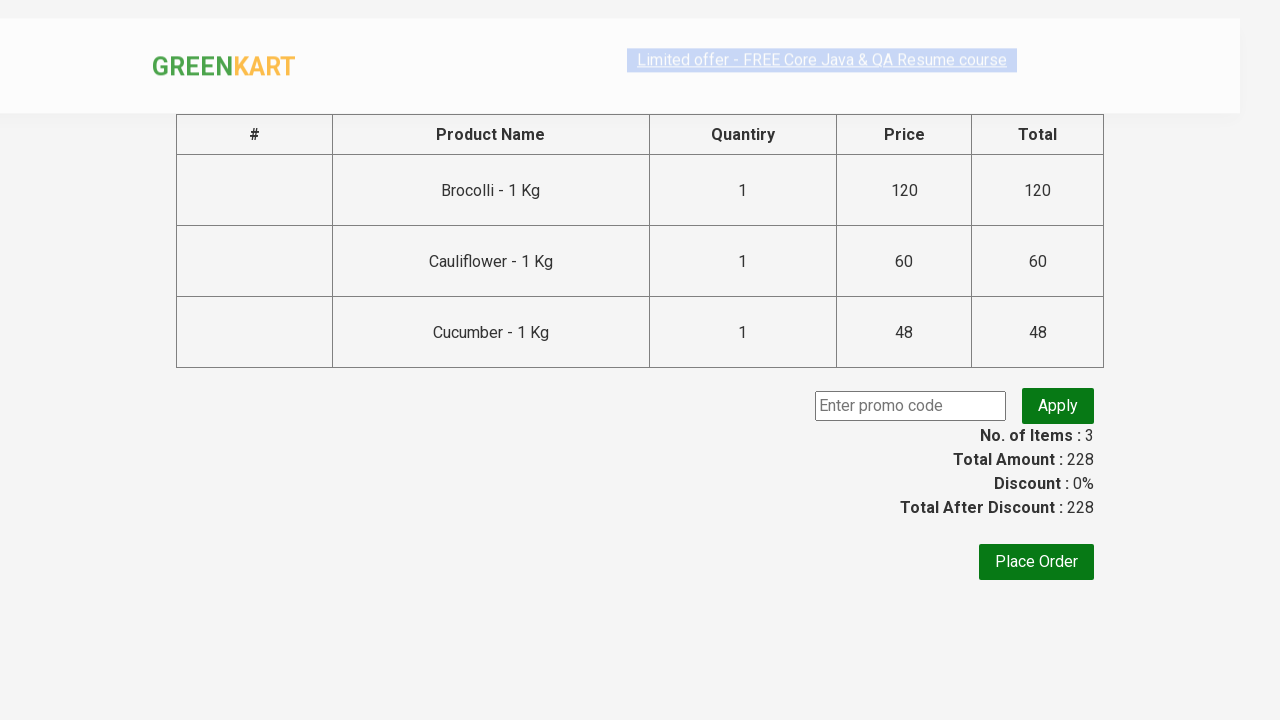

Entered promo code 'Promo' in the input field on input.promoCode
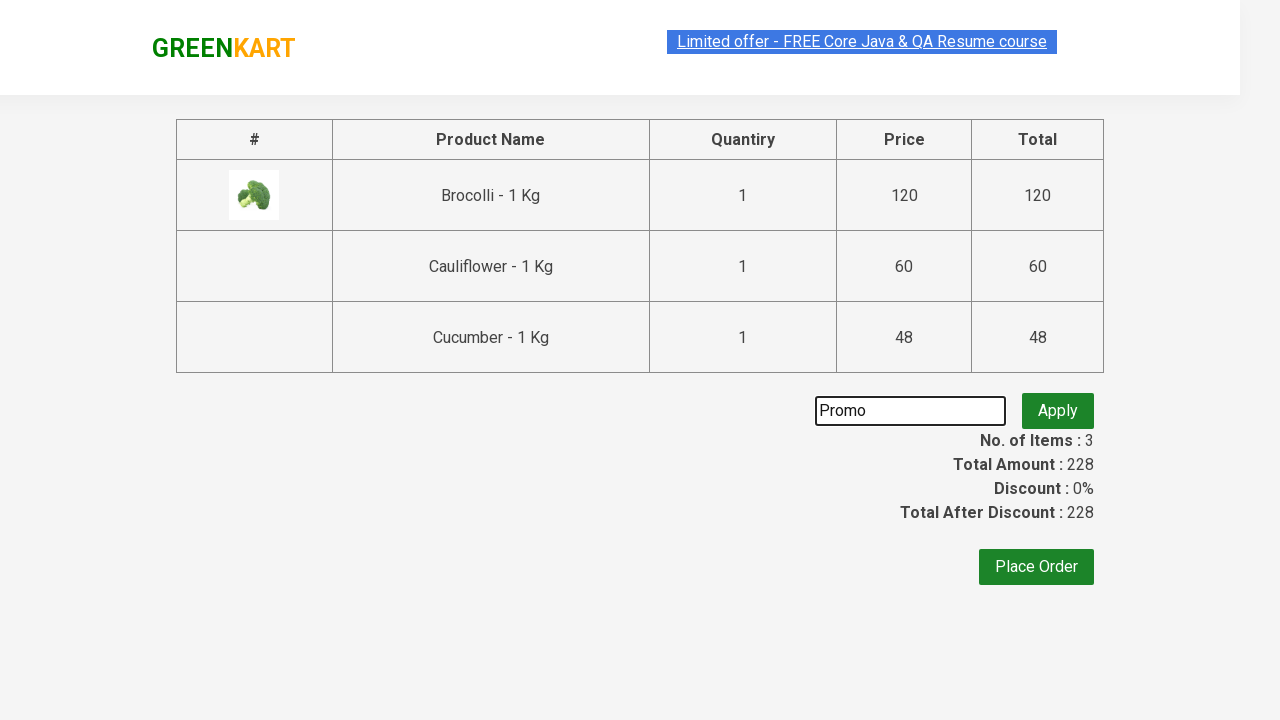

Clicked apply promo button to apply discount code at (1058, 406) on button.promoBtn
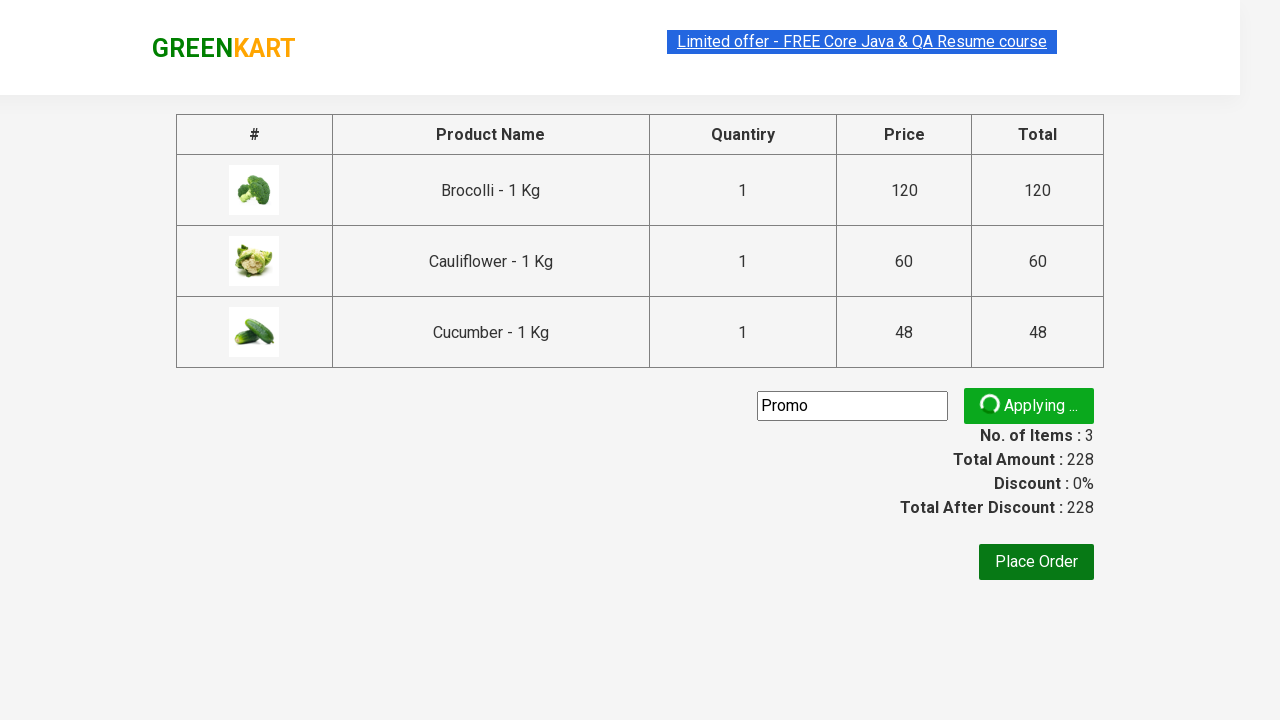

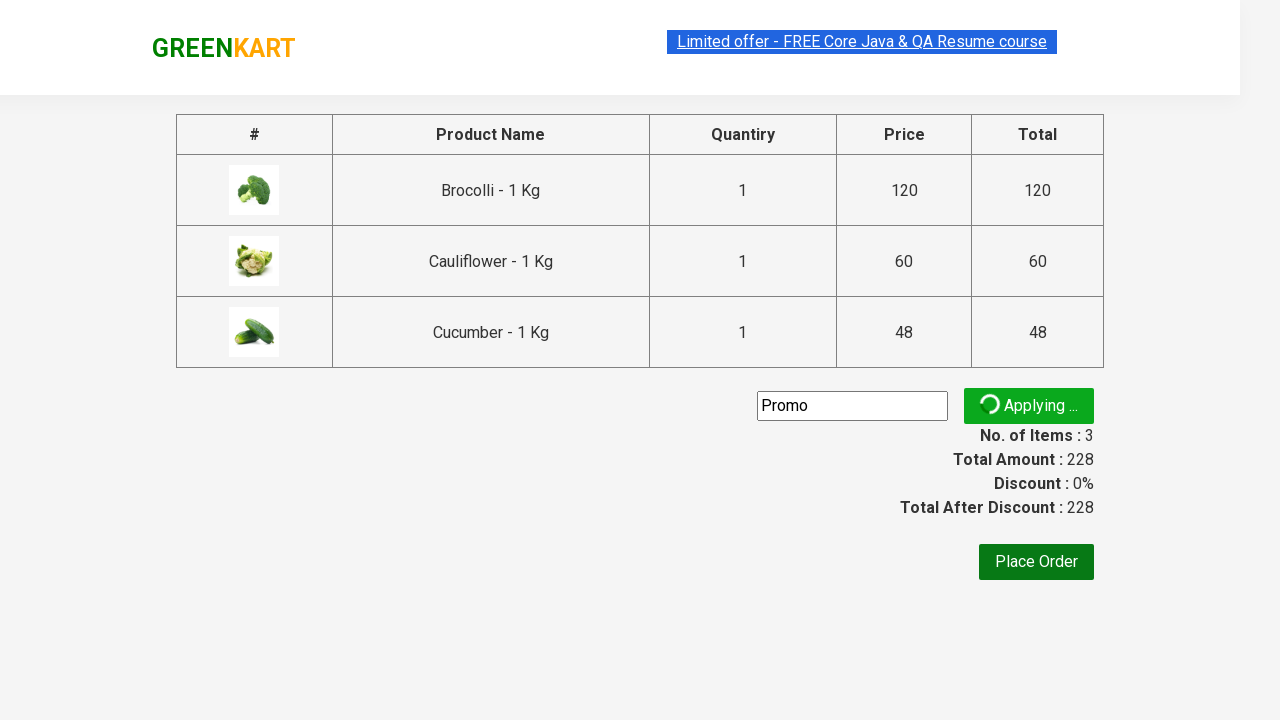